Tests opting out of A/B tests by setting an opt-out cookie on the homepage before navigating to the A/B test page.

Starting URL: http://the-internet.herokuapp.com

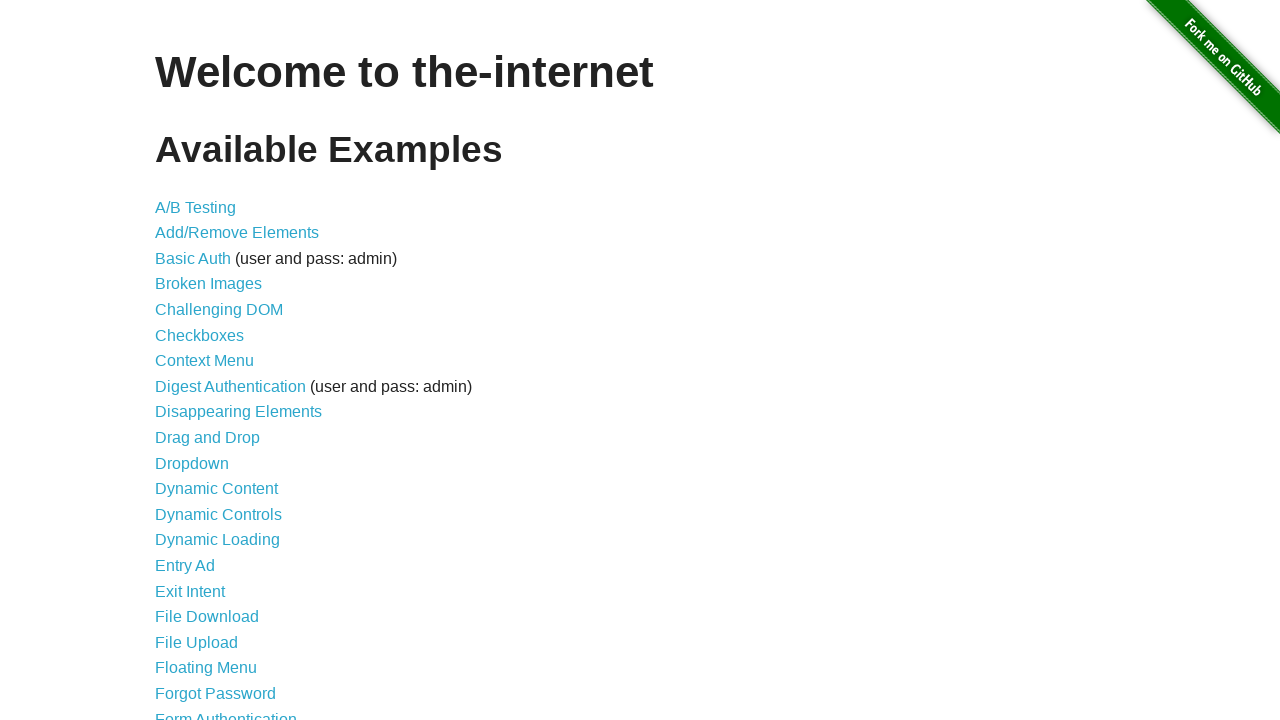

Added optimizelyOptOut cookie set to 'true' on the homepage
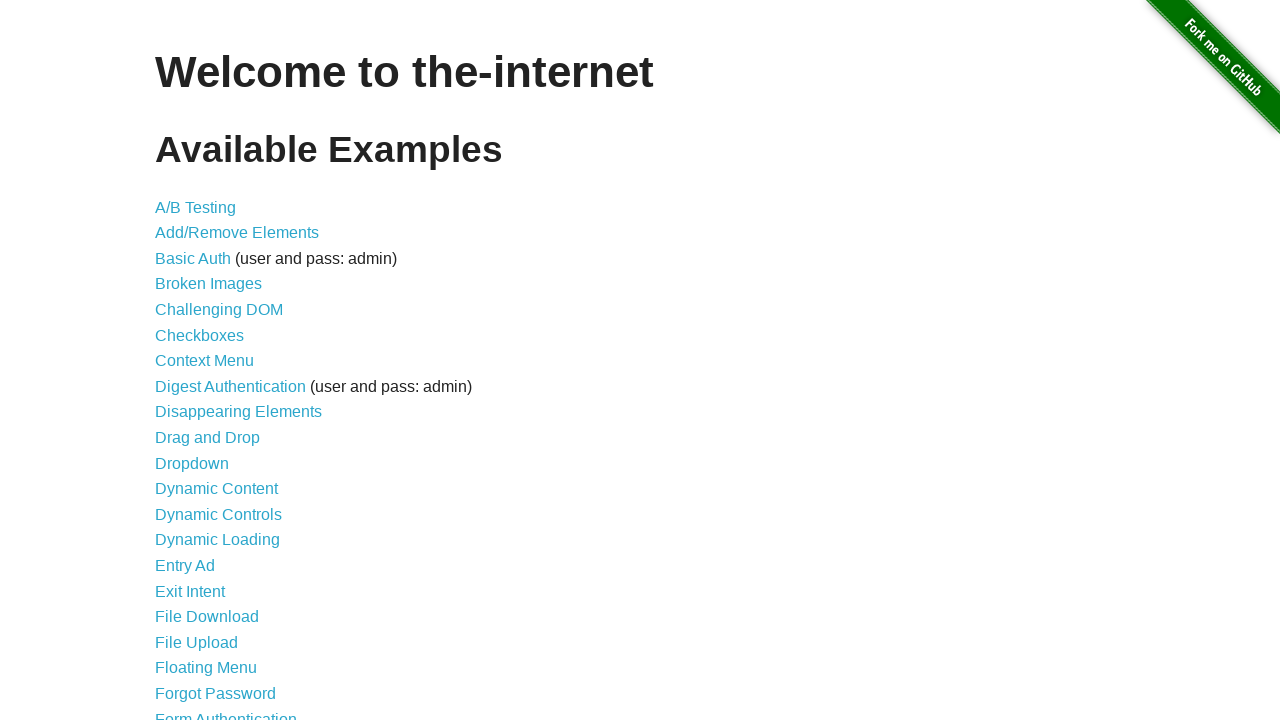

Navigated to A/B test page at /abtest
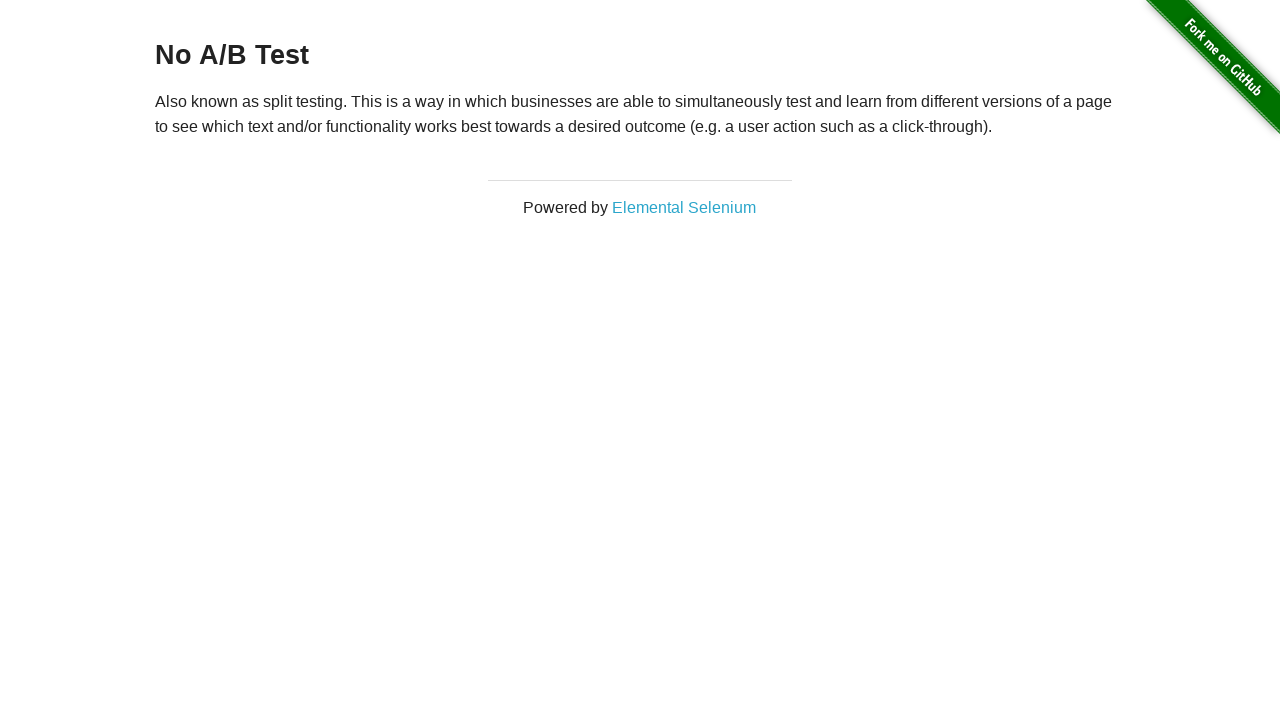

Retrieved heading text from page
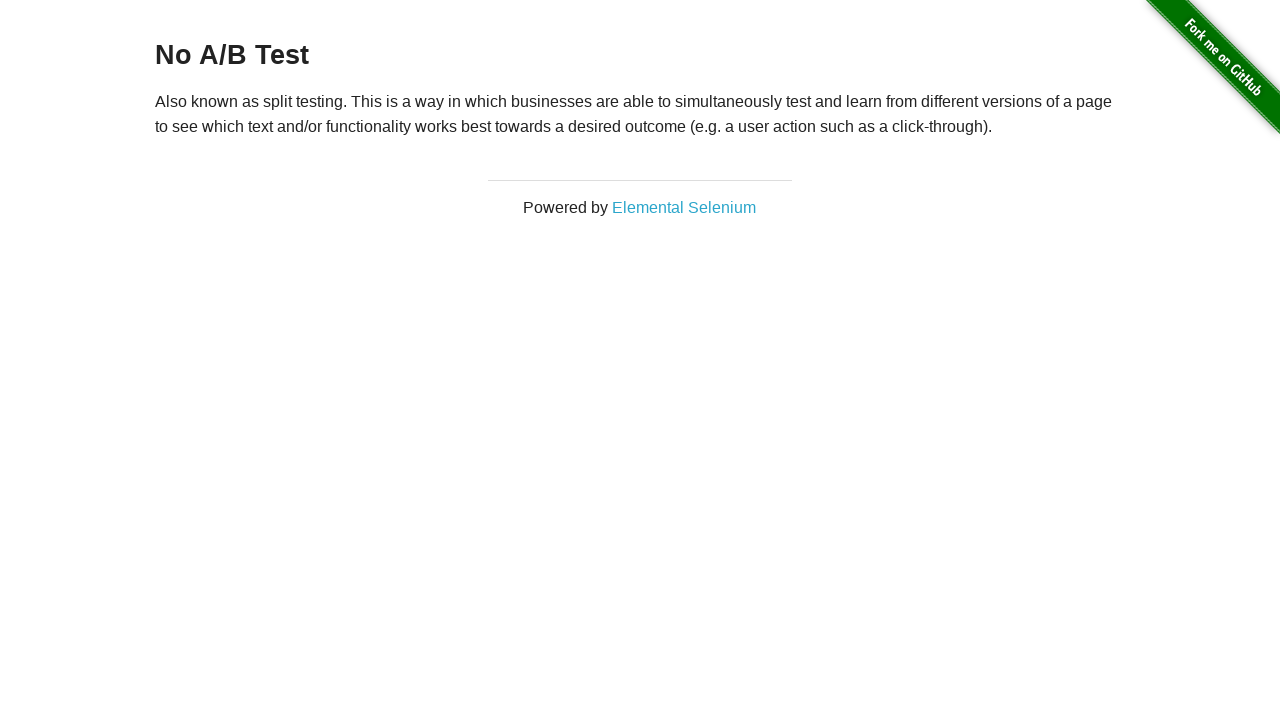

Verified that heading text is 'No A/B Test', confirming opt-out cookie worked
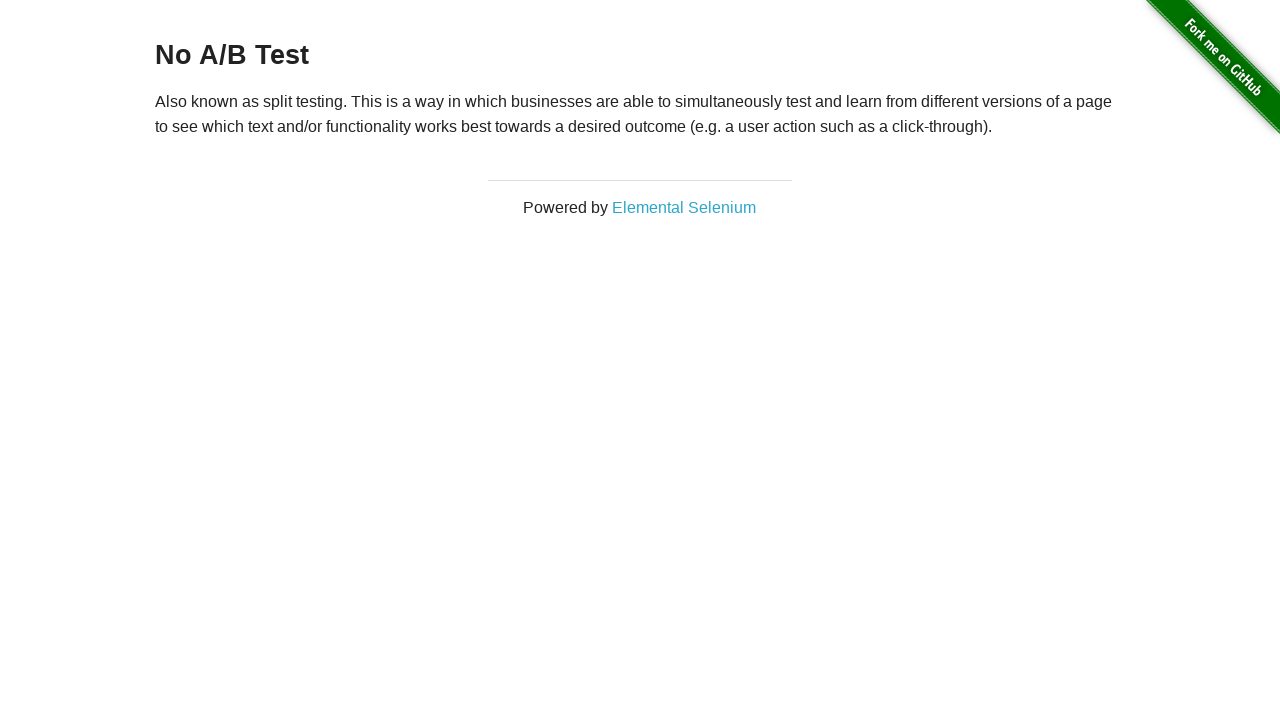

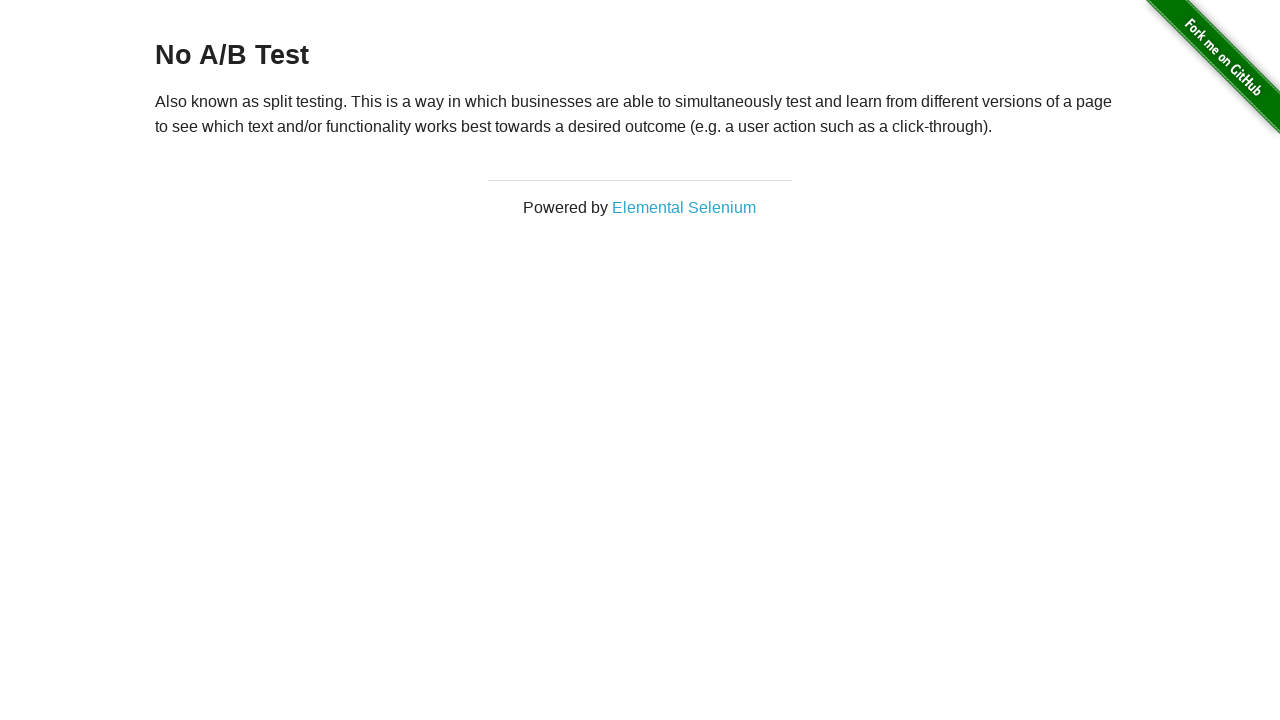